Tests checkbox selection functionality by dynamically selecting multiple checkboxes using different approaches

Starting URL: http://www.tizag.com/htmlT/htmlcheckboxes.php

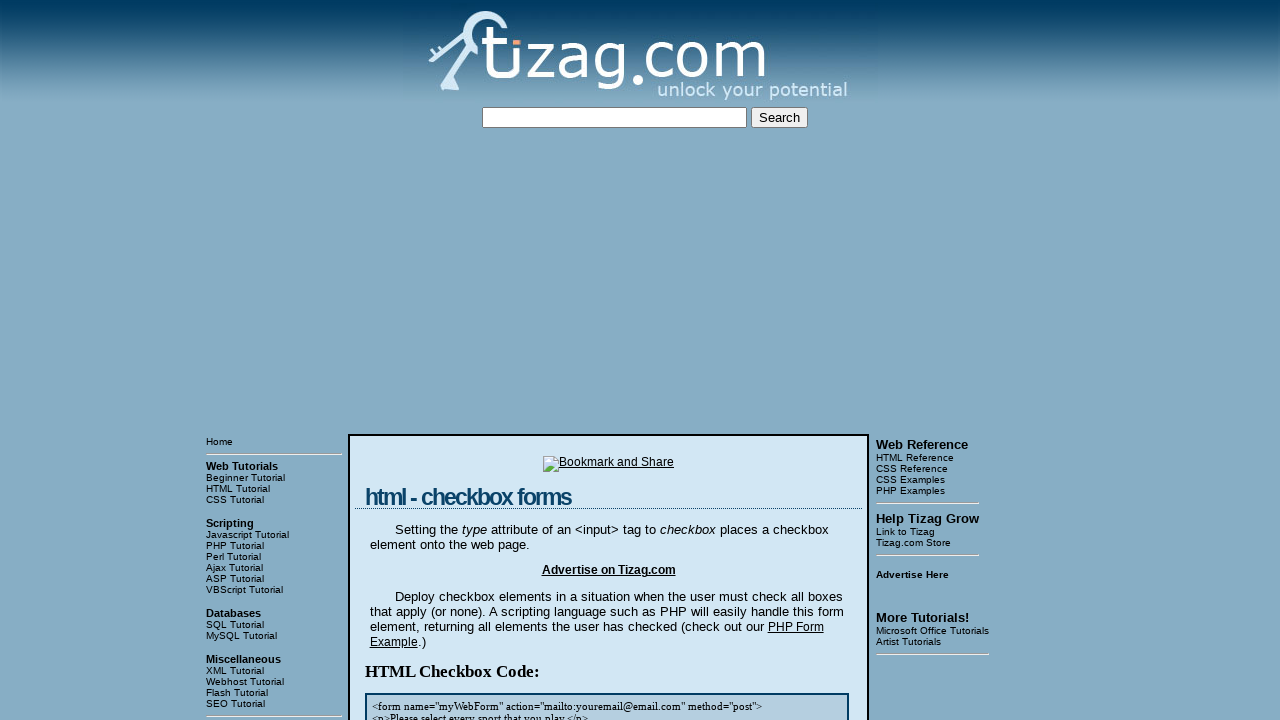

Navigated to checkbox test page
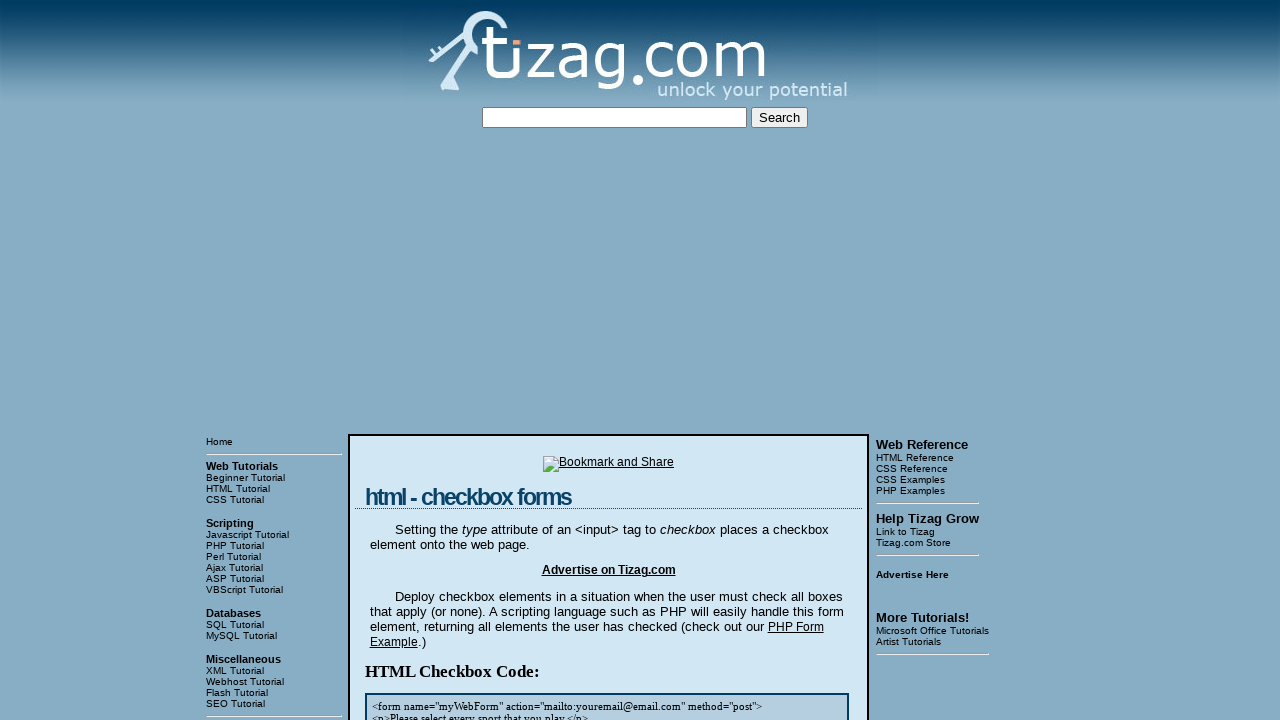

Located parent element containing sports checkboxes
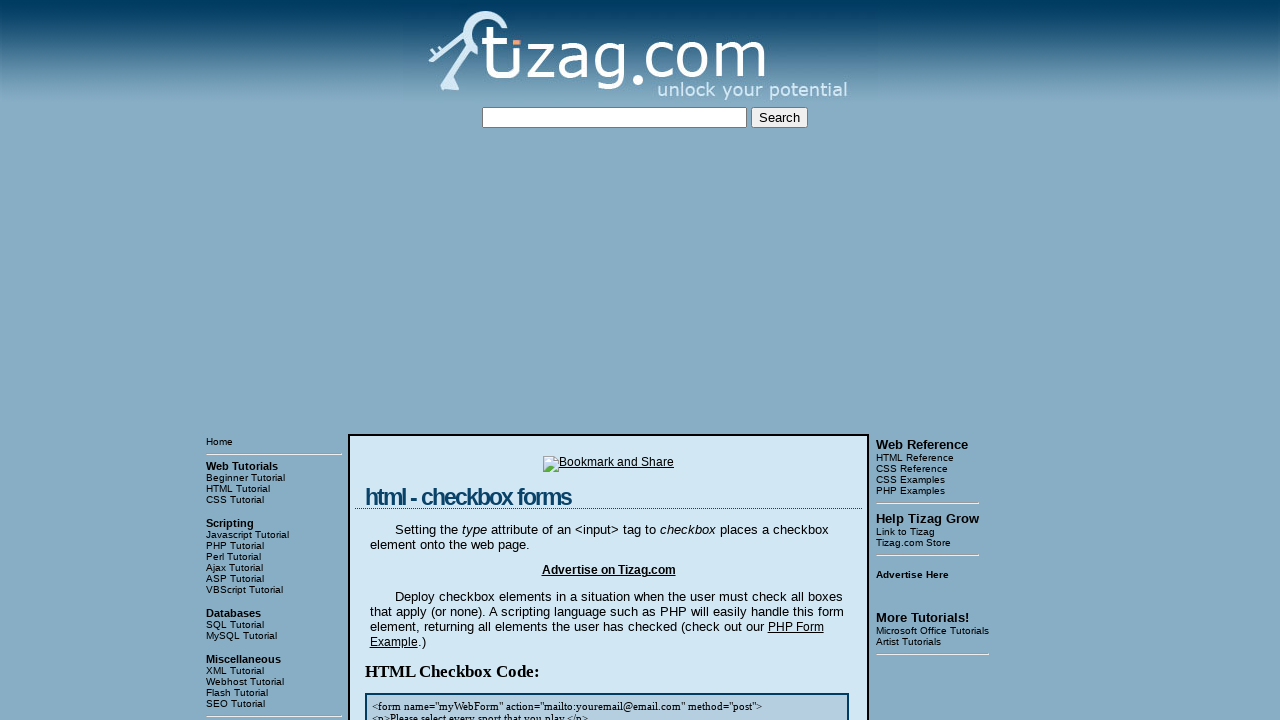

Found all sports checkboxes
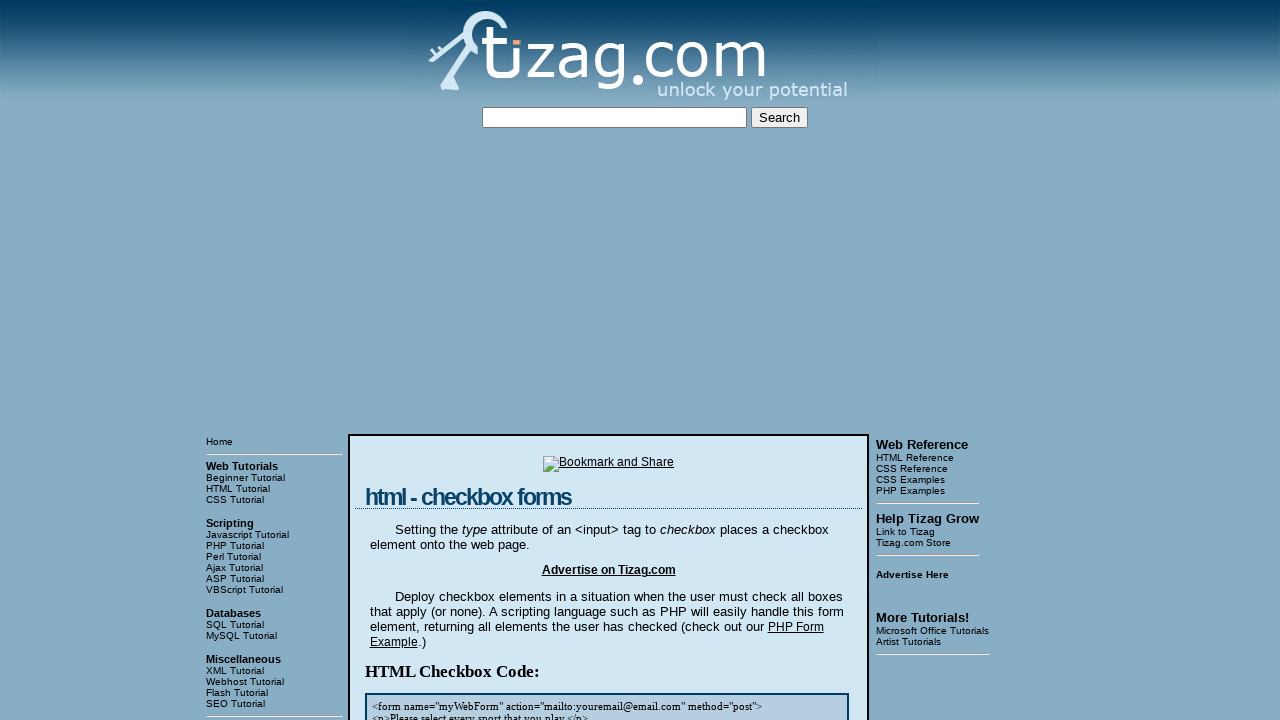

Counted 4 sports checkboxes
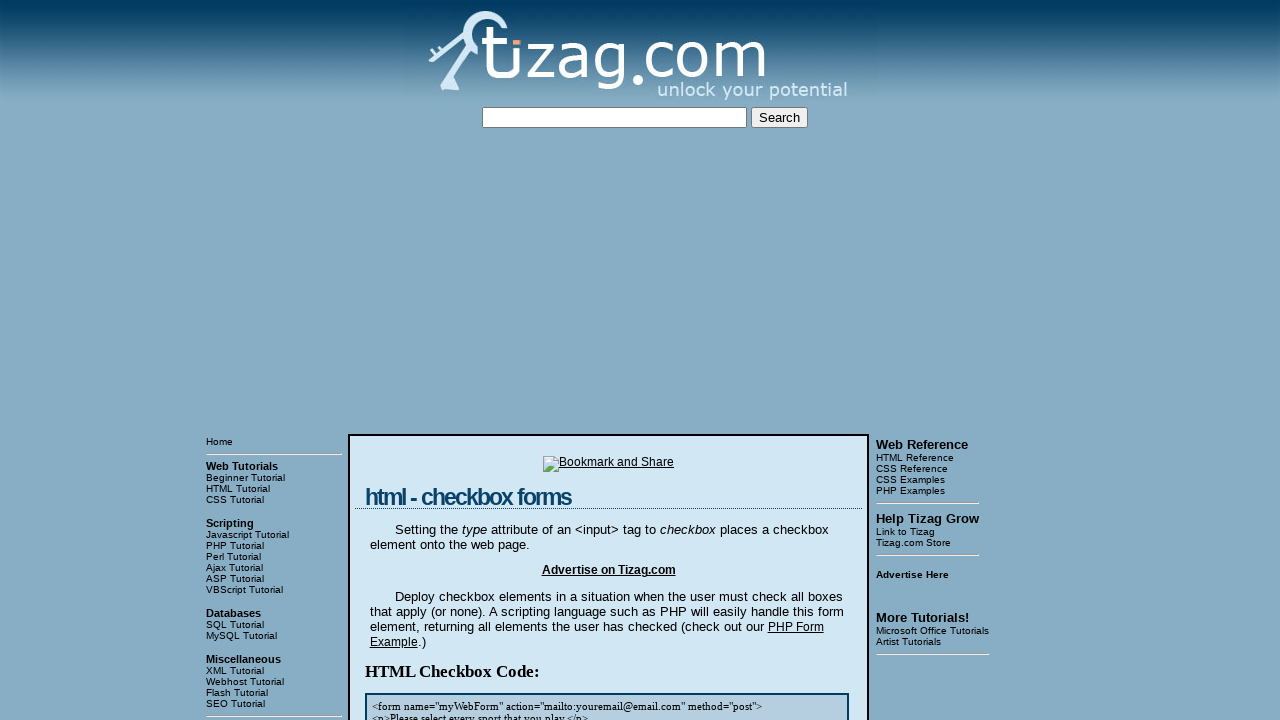

Clicked sports checkbox at index 0 at (422, 360) on xpath=//div[@class='display'][1] >> input[name='sports'] >> nth=0
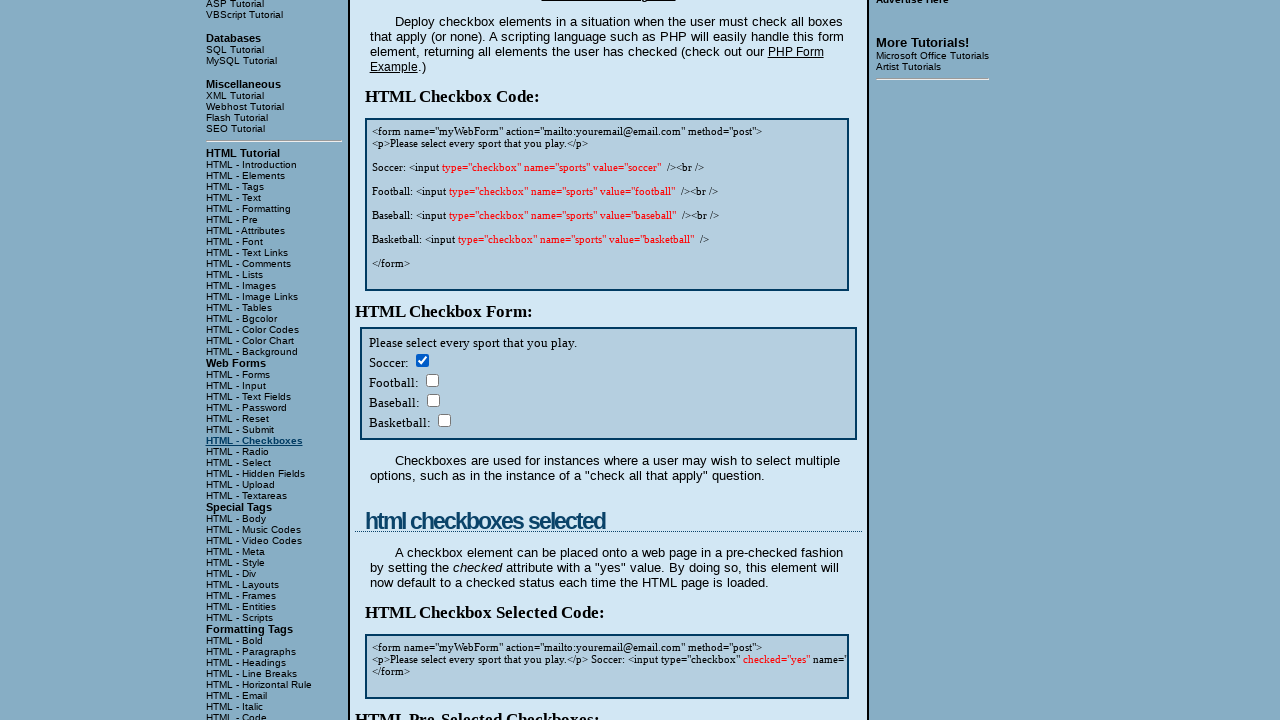

Clicked sports checkbox at index 1 at (432, 380) on xpath=//div[@class='display'][1] >> input[name='sports'] >> nth=1
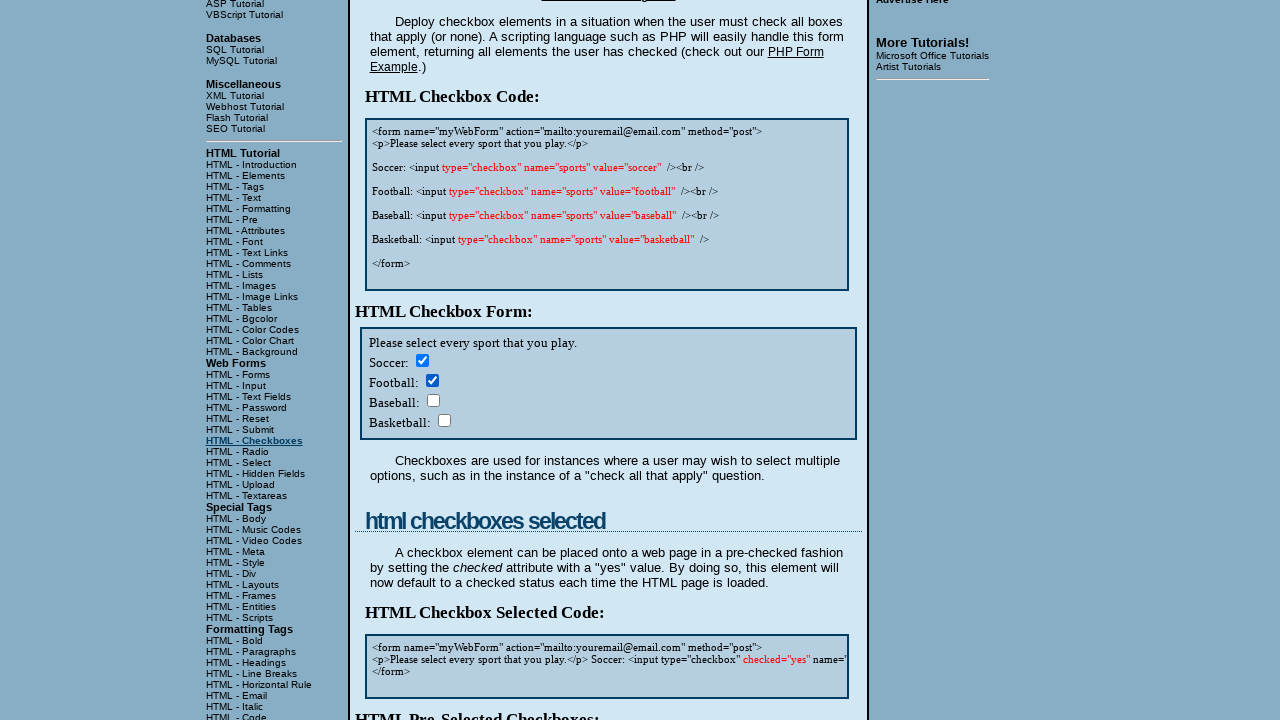

Clicked sports checkbox at index 2 at (433, 400) on xpath=//div[@class='display'][1] >> input[name='sports'] >> nth=2
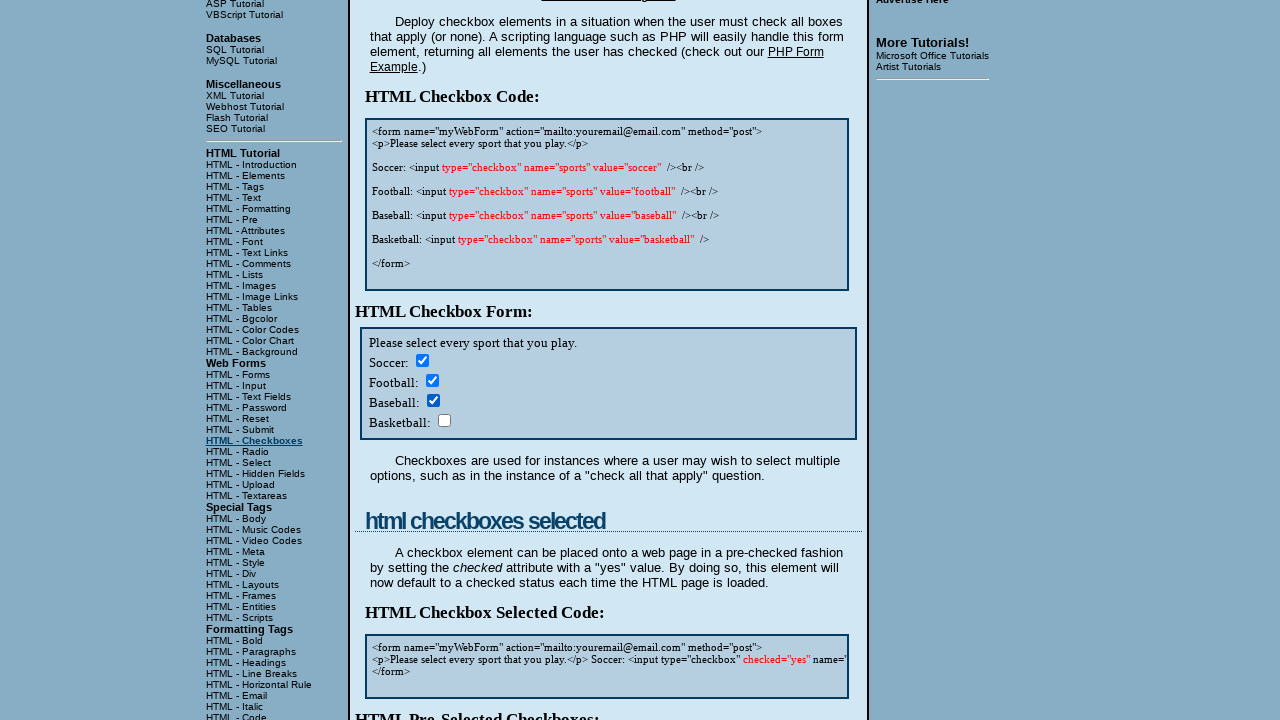

Clicked sports checkbox at index 3 at (444, 420) on xpath=//div[@class='display'][1] >> input[name='sports'] >> nth=3
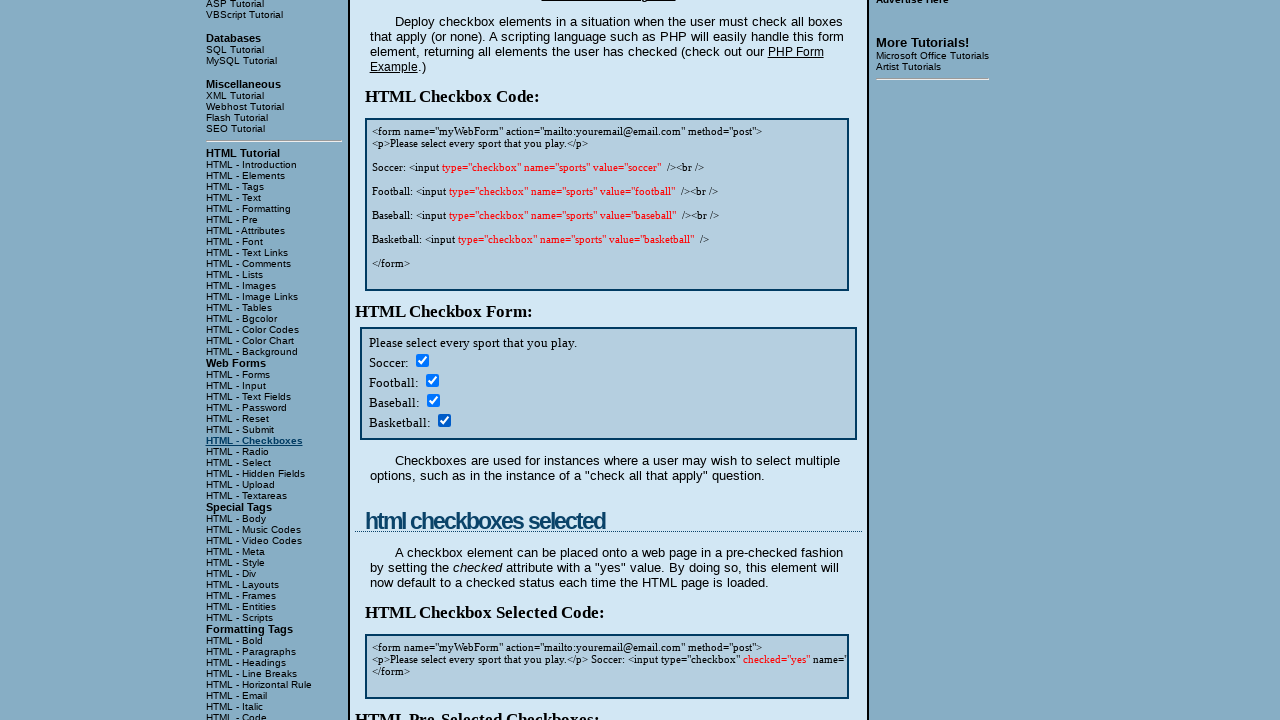

Clicked checkbox using XPath at position 1 at (422, 360) on //div[4]/input[1]
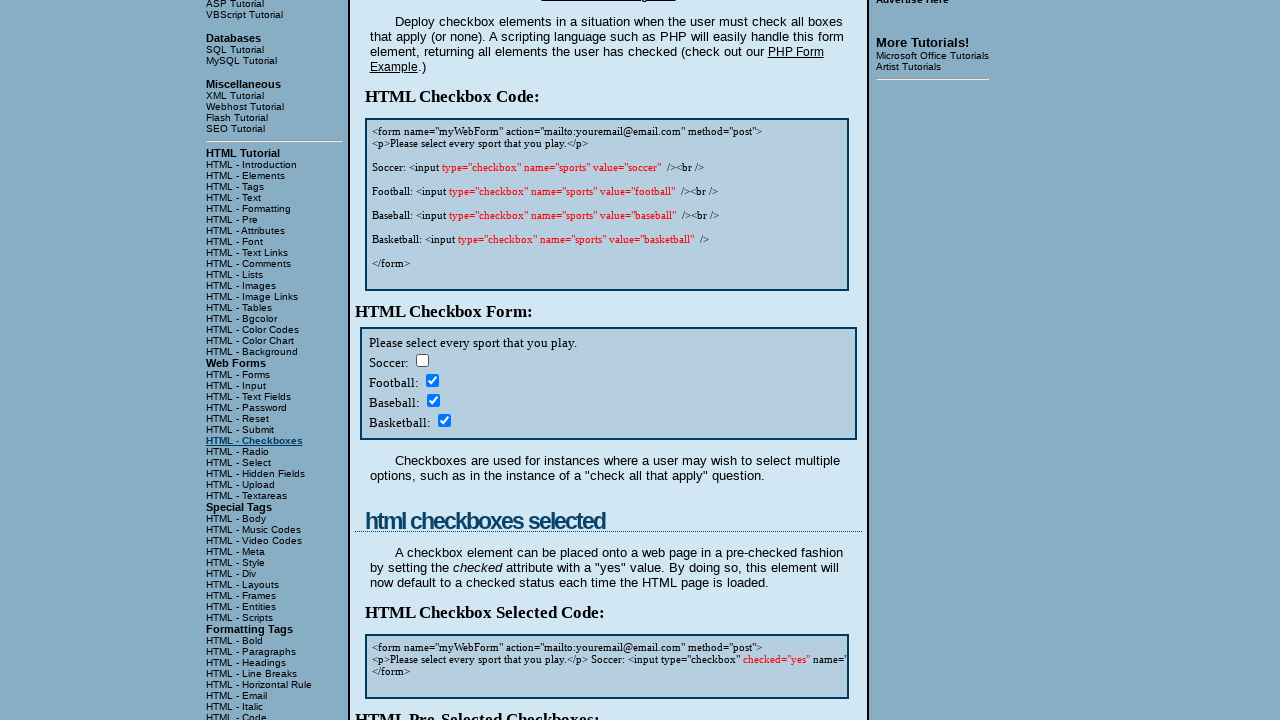

Clicked checkbox using XPath at position 2 at (432, 380) on //div[4]/input[2]
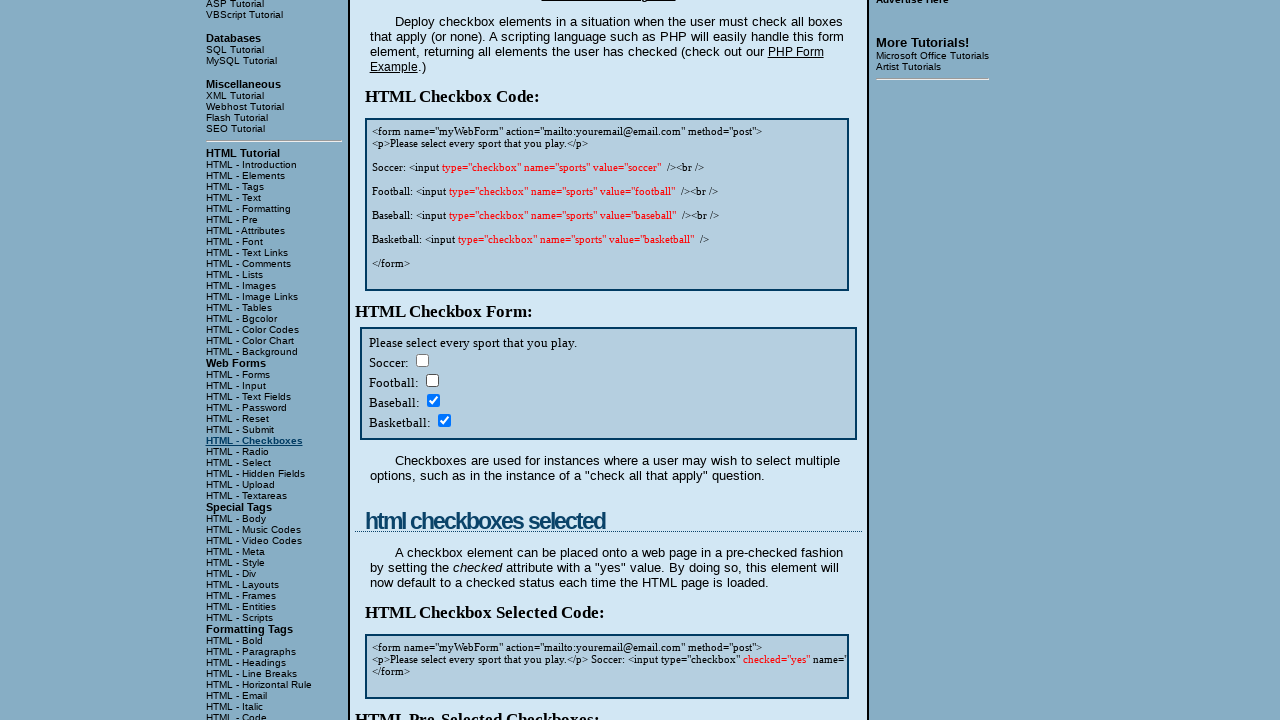

Clicked checkbox using XPath at position 3 at (433, 400) on //div[4]/input[3]
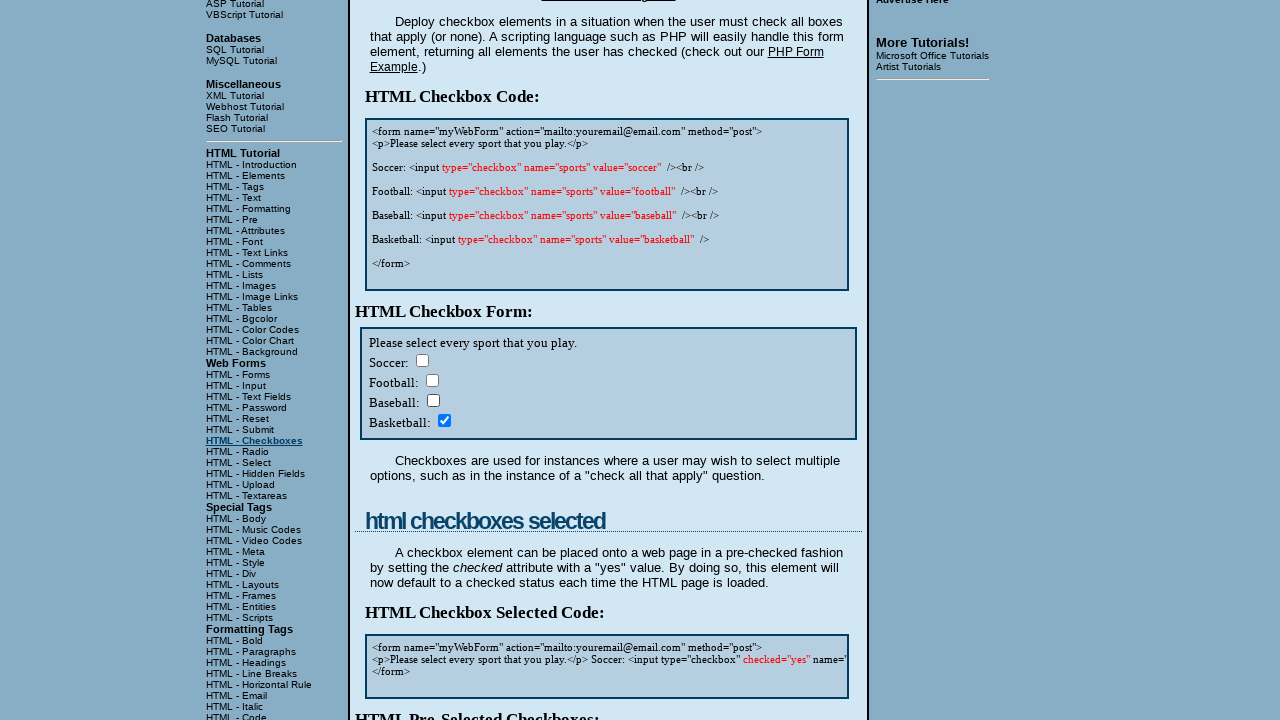

Clicked checkbox using XPath at position 4 at (444, 420) on //div[4]/input[4]
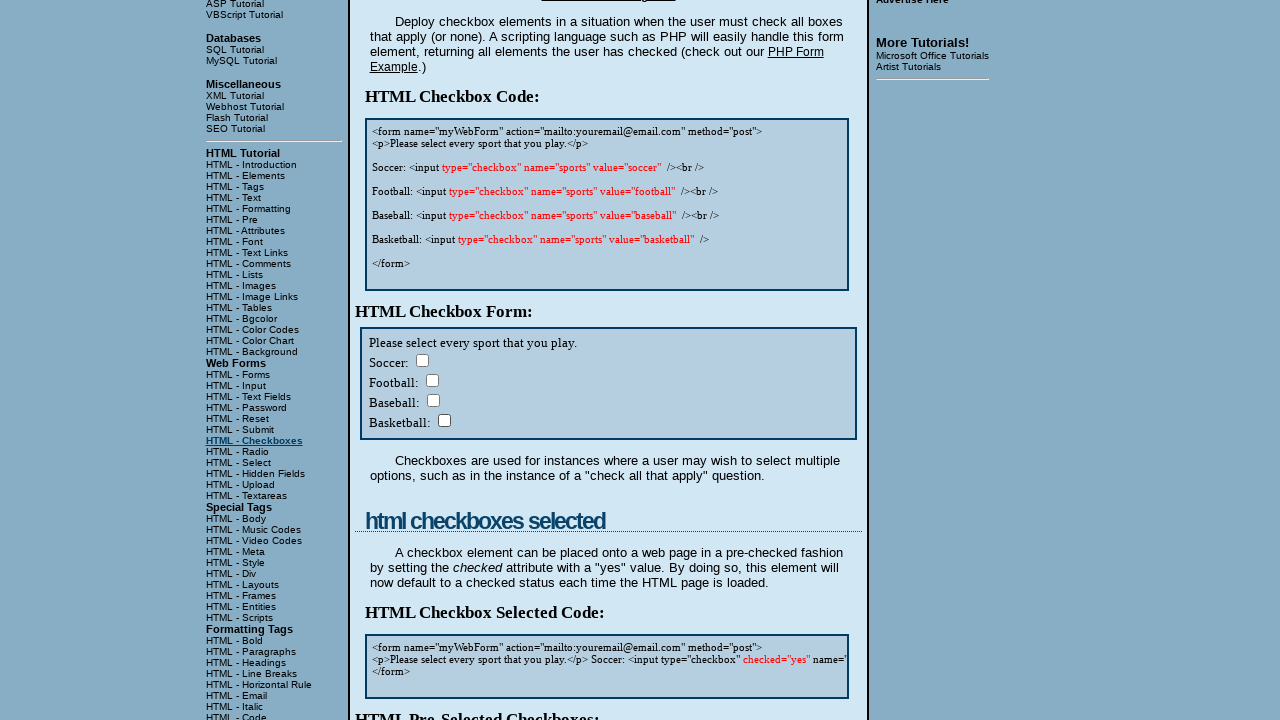

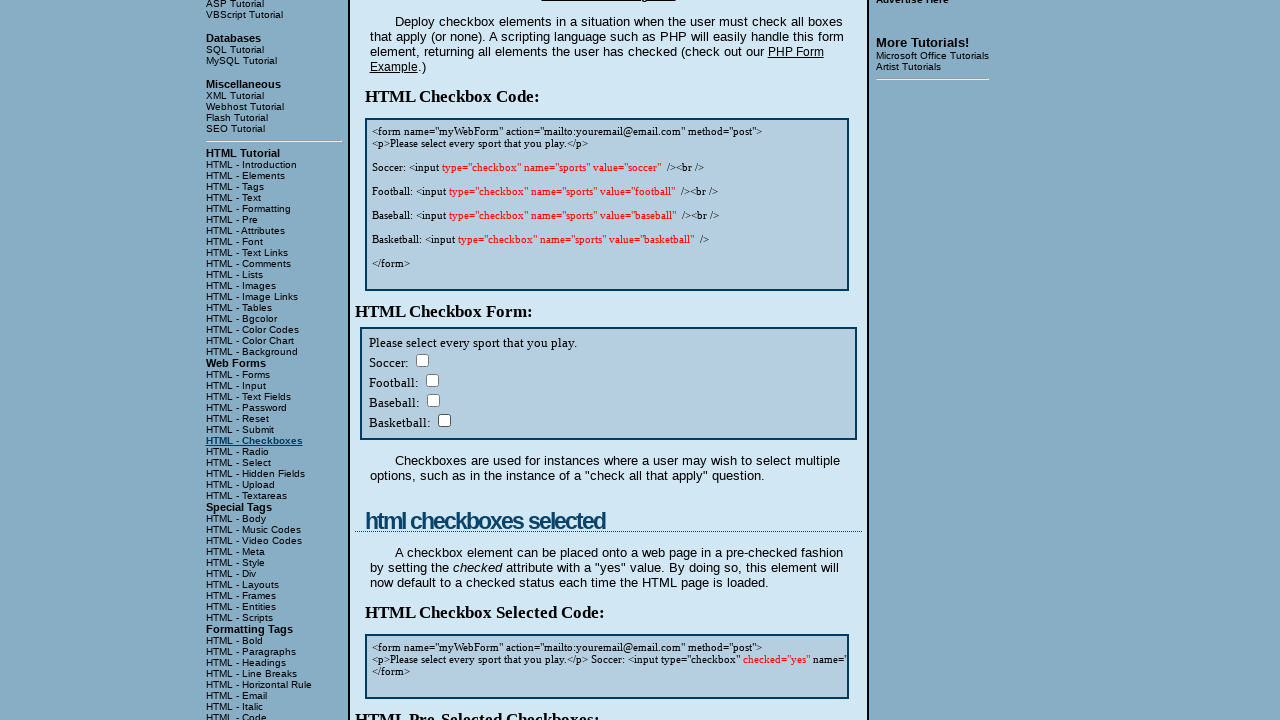